Tests password input field on registration form

Starting URL: https://buggy.justtestit.org/register

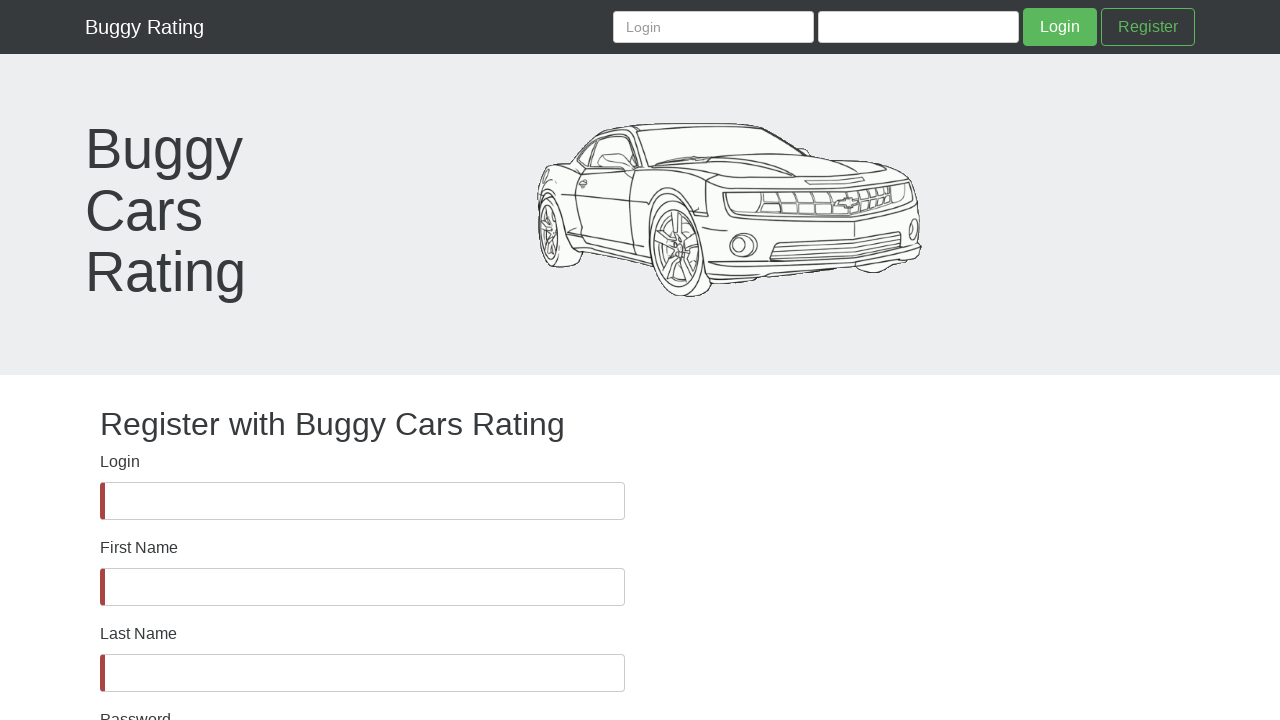

Filled password field with 'Kumar@123' on #password
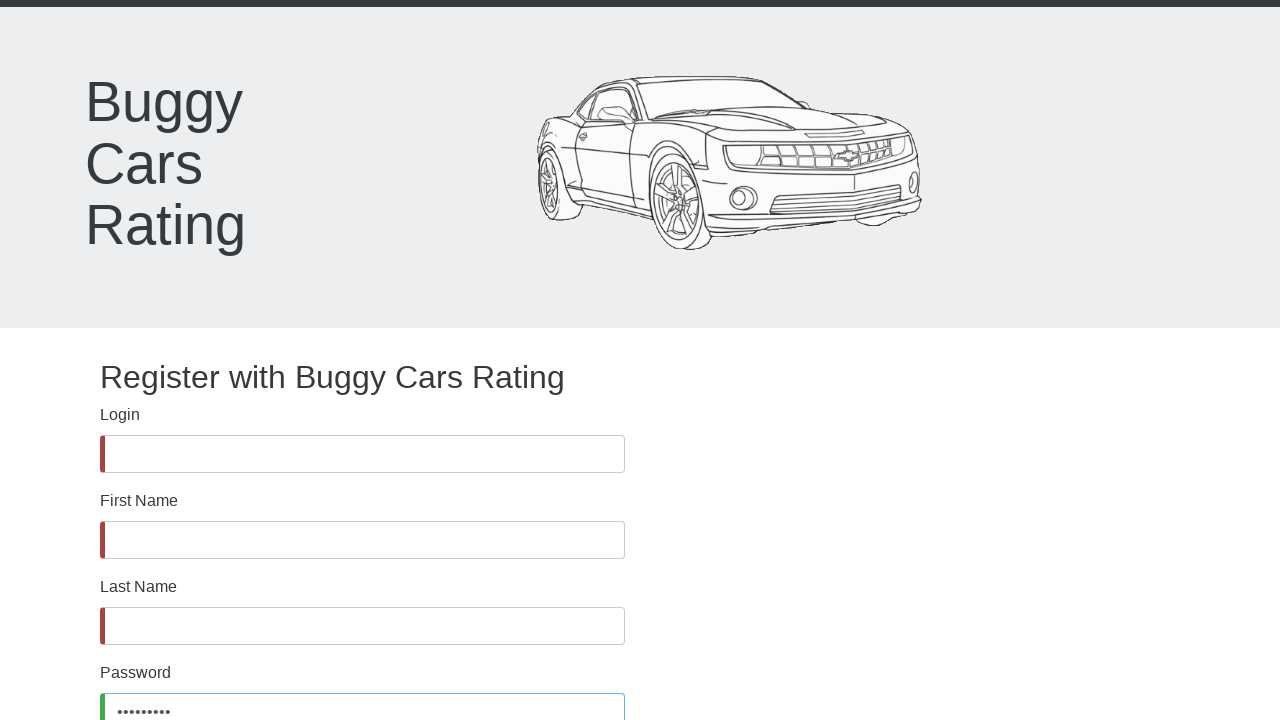

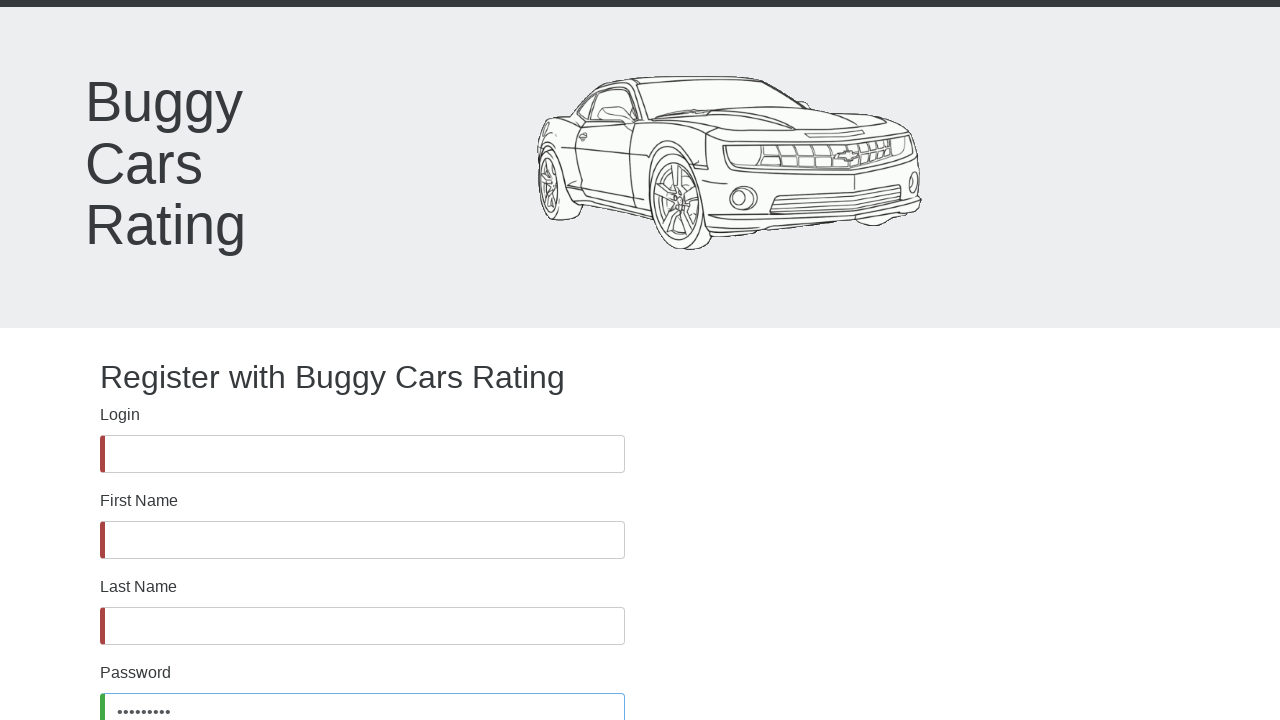